Tests Travelzoo hotel search functionality by selecting Hotels category, Anywhere location, May month, 1 guest, then applying Pet-Friendly and Last-Minute filters, and finally clicking on a search result.

Starting URL: https://travelzoo.com

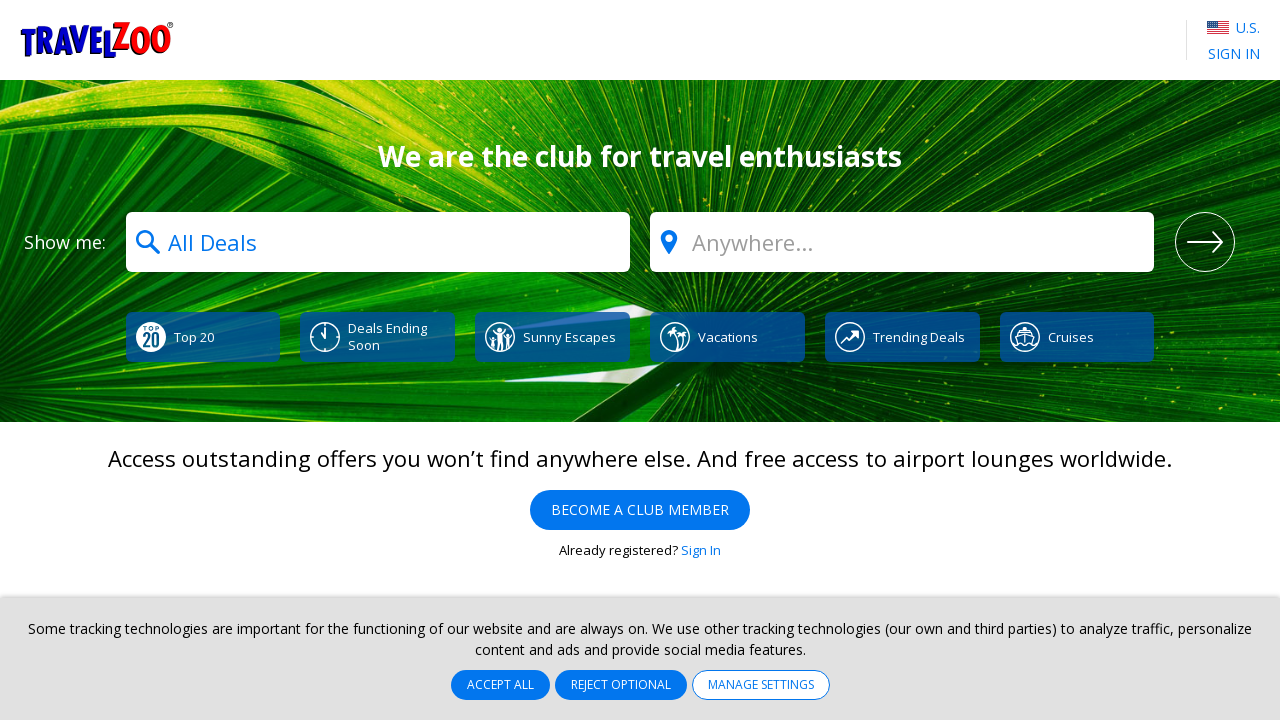

Clicked on the 'what' field to open category dropdown at (378, 242) on #what-field-1
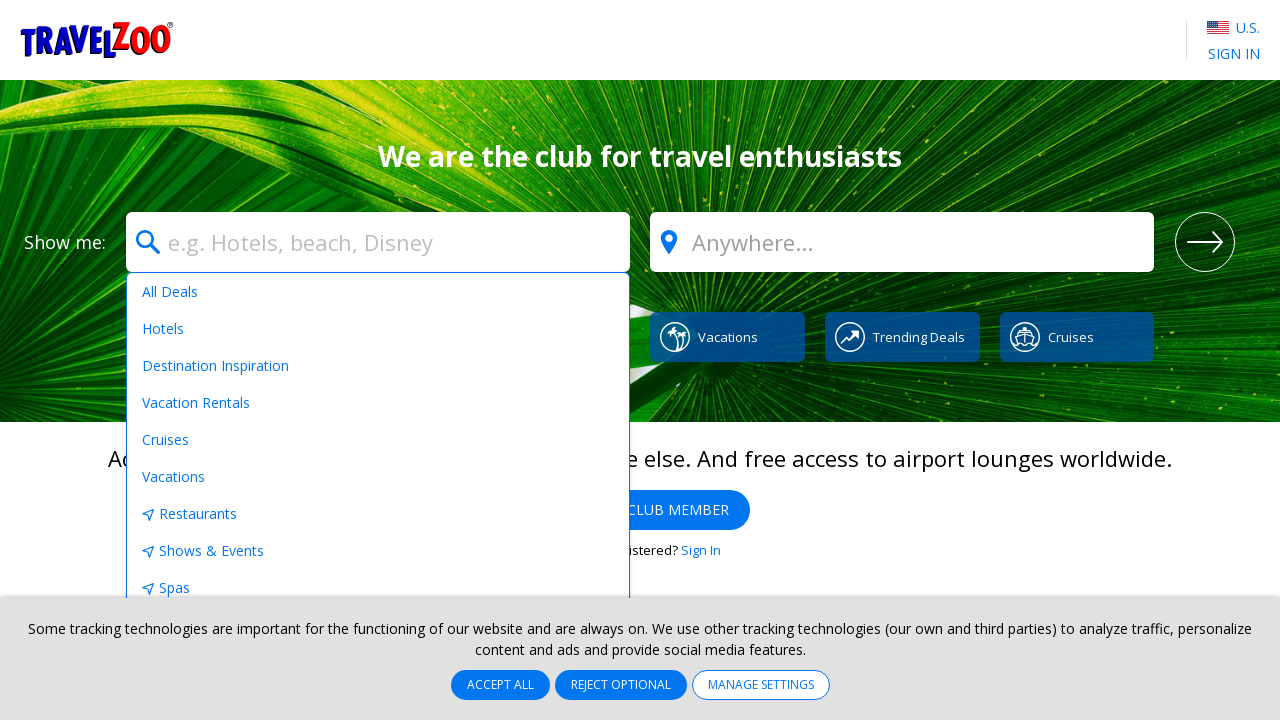

Selected 'Hotels' from the category dropdown at (378, 329) on xpath=//div[contains(@id, 'ui-id-') and text()='Hotels']
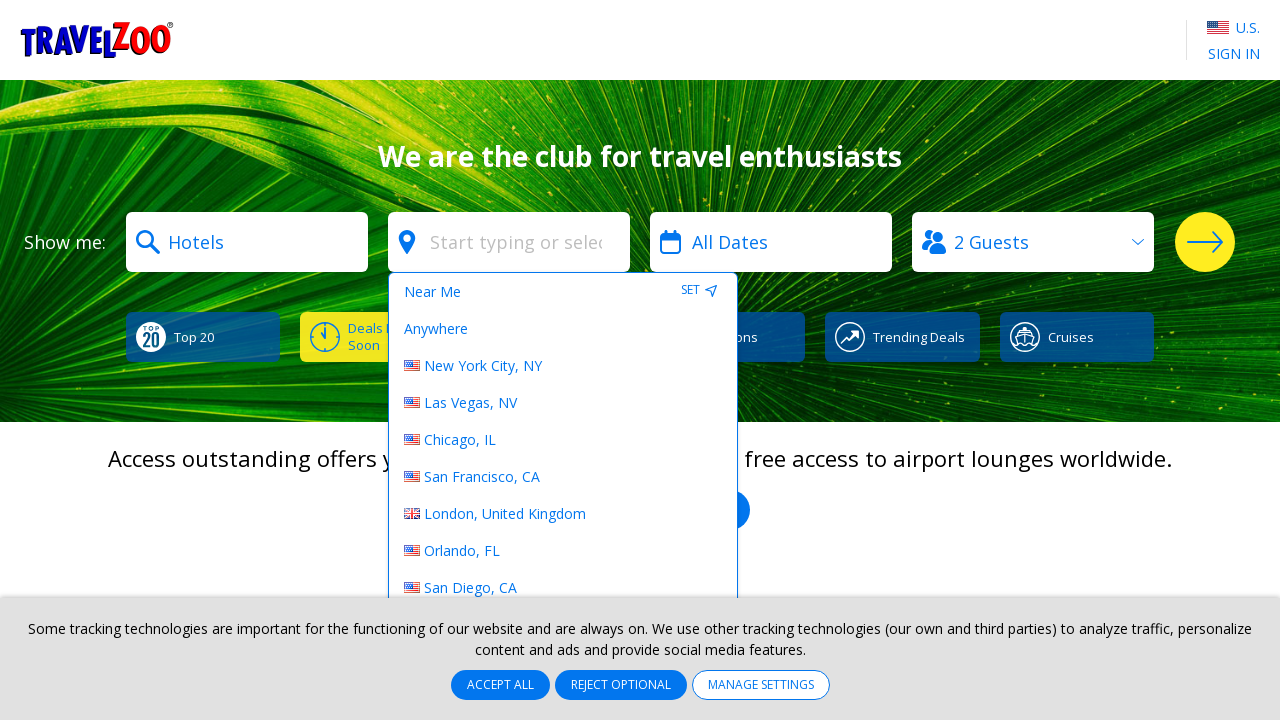

Selected 'Anywhere' for location at (563, 329) on xpath=//div[contains(@id, 'ui-id-') and text()='Anywhere']
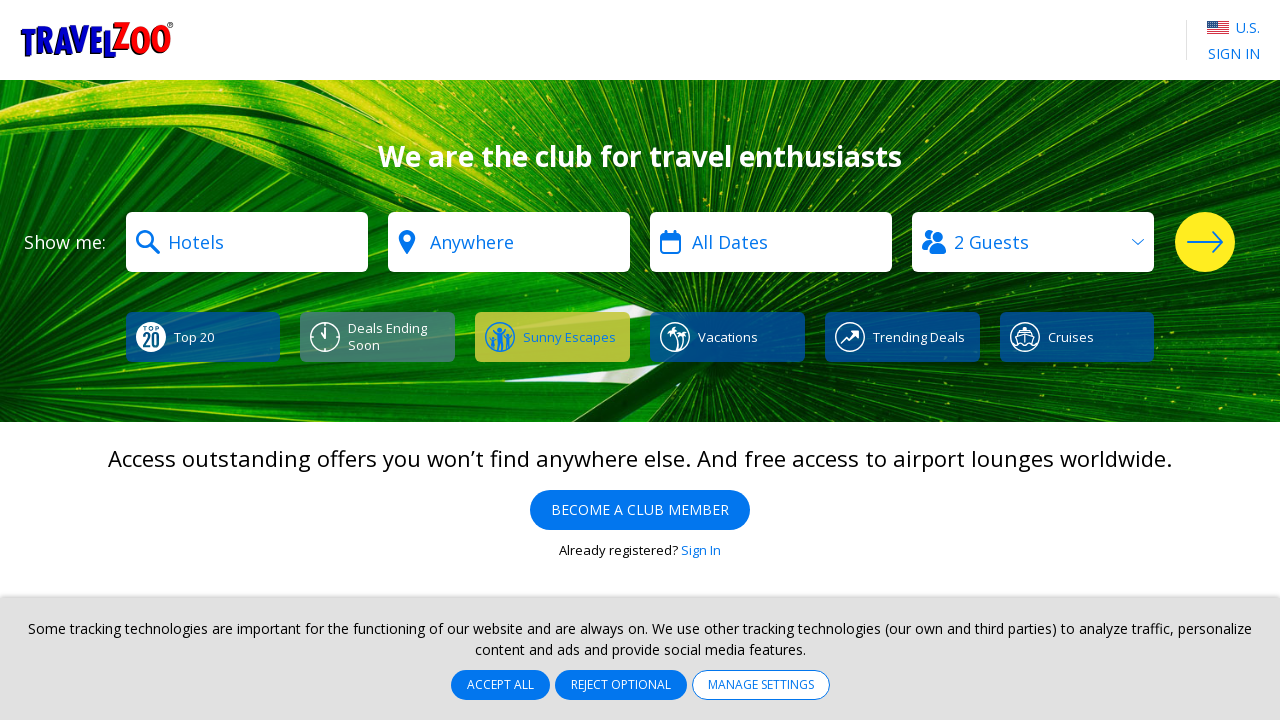

Clicked on the 'when' field to open date selector at (771, 242) on #when-field-1
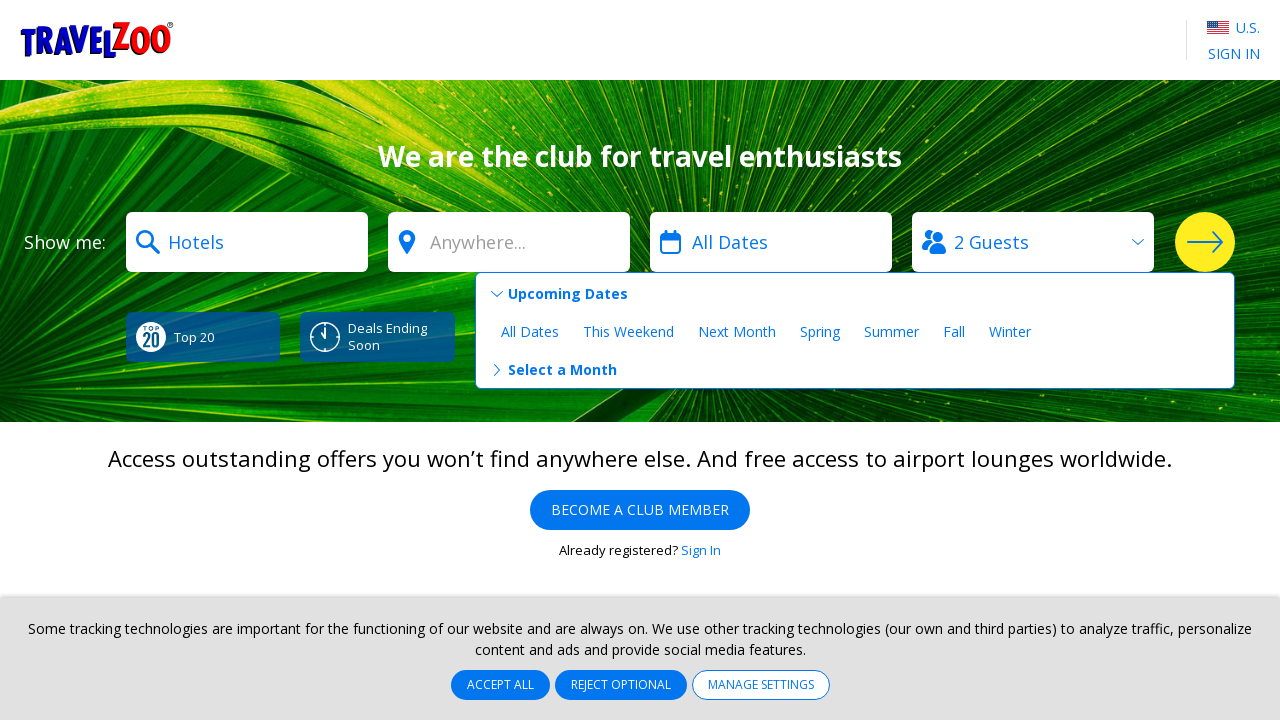

Clicked on 'Select a Month' option at (854, 370) on xpath=//h3[contains(@id, 'ui-id-') and text()='Select a Month']
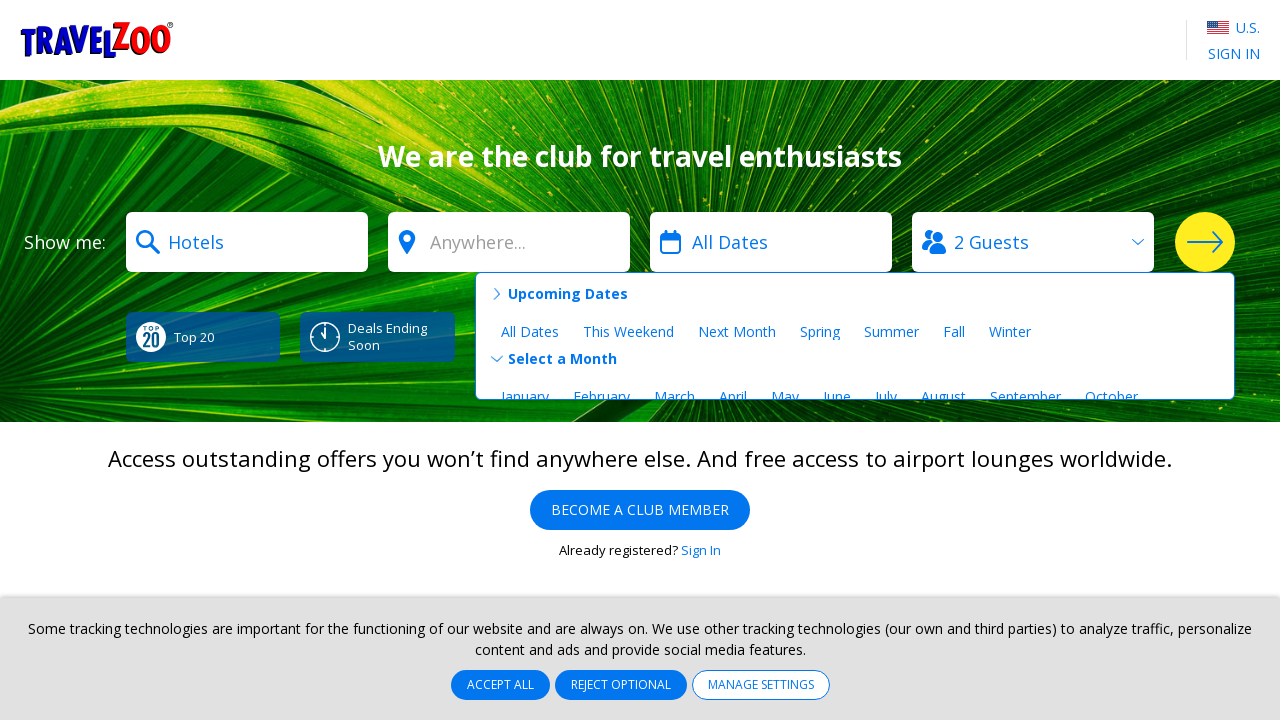

Selected May as the travel month at (784, 369) on xpath=//li[@data-date-type='SpecificMonth' and @data-month='5' and text()='May']
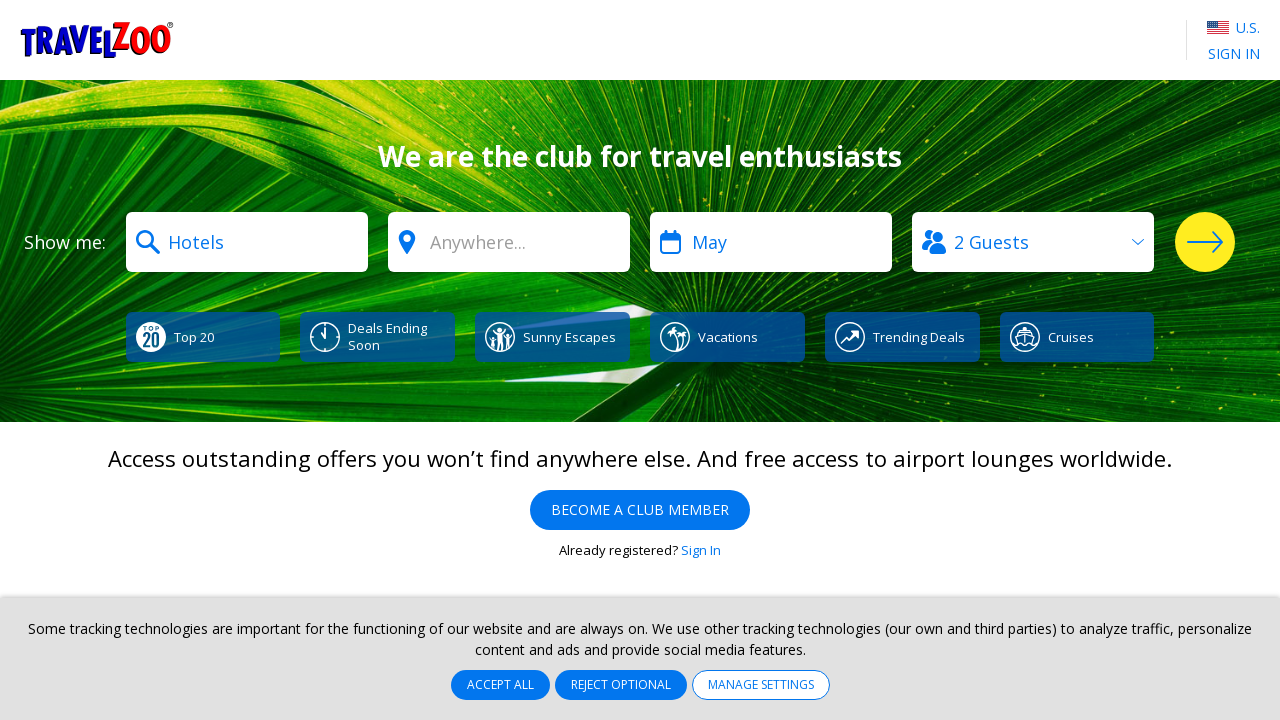

Selected 1 guest from the guests dropdown on #guests-field-1
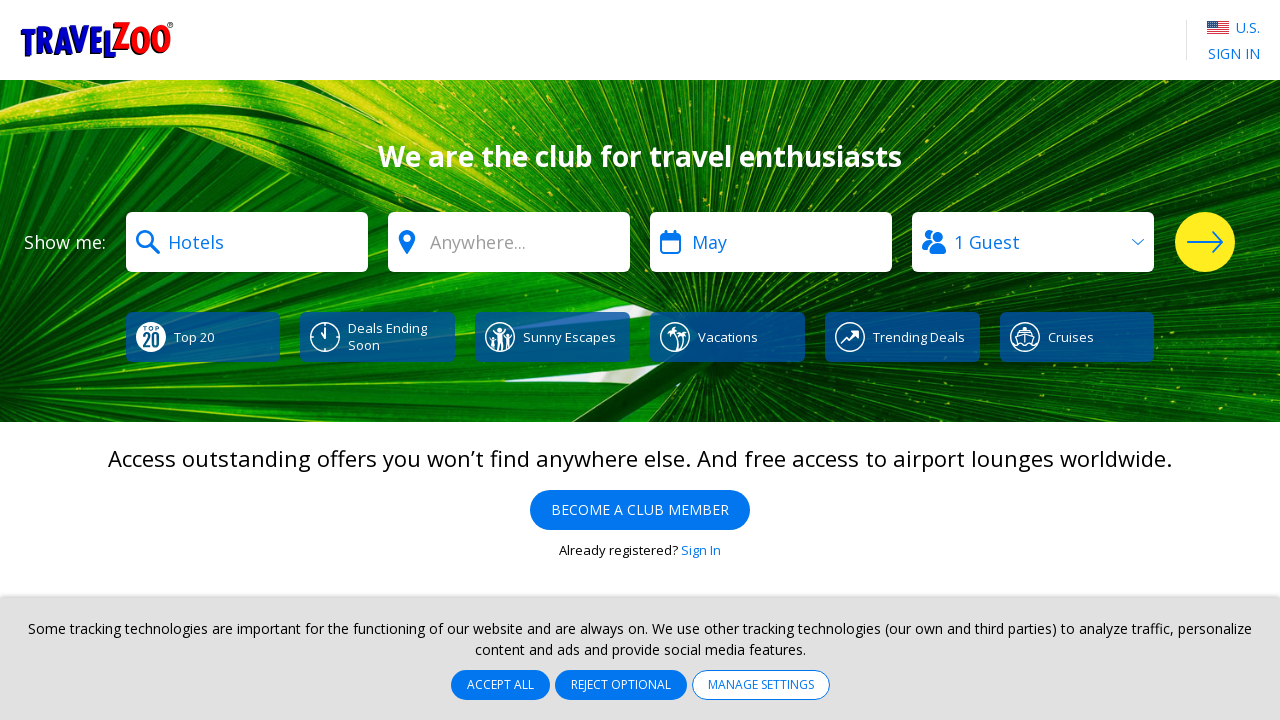

Clicked search button to perform initial hotel search at (1204, 242) on #search-button-1
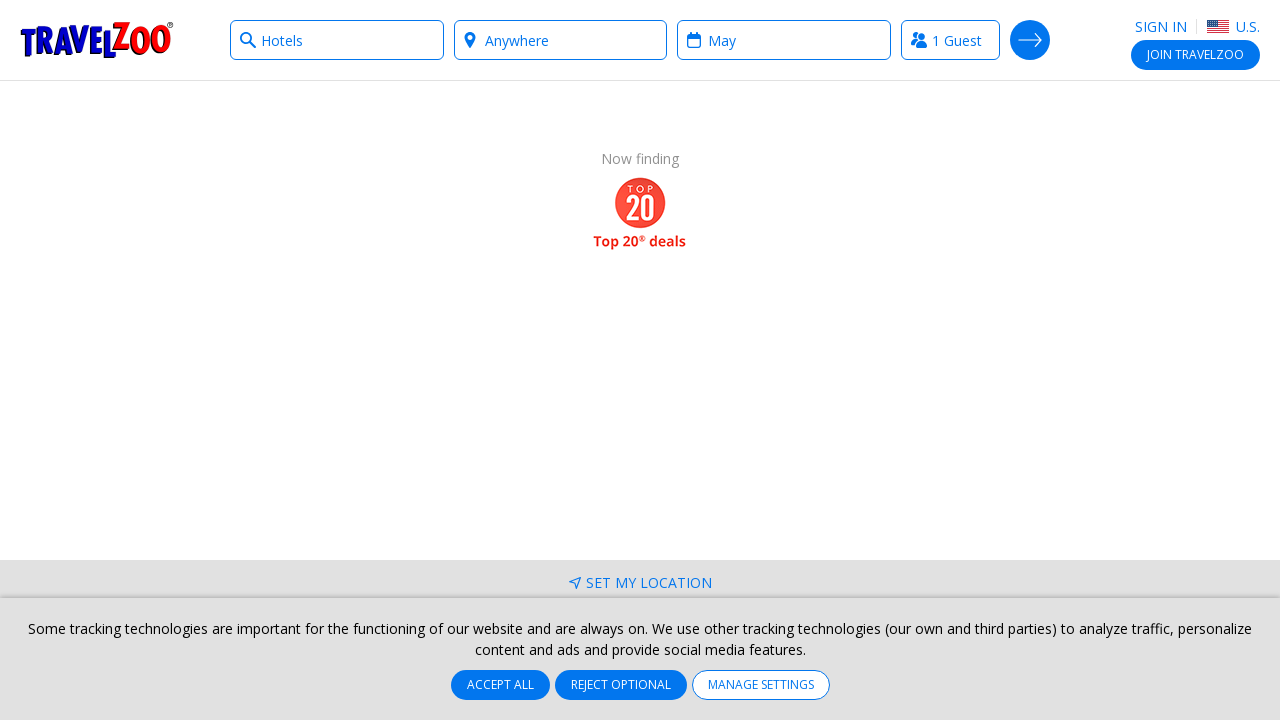

Clicked on refine search toggle to expand filter options at (300, 15) on #refine-search-toggle
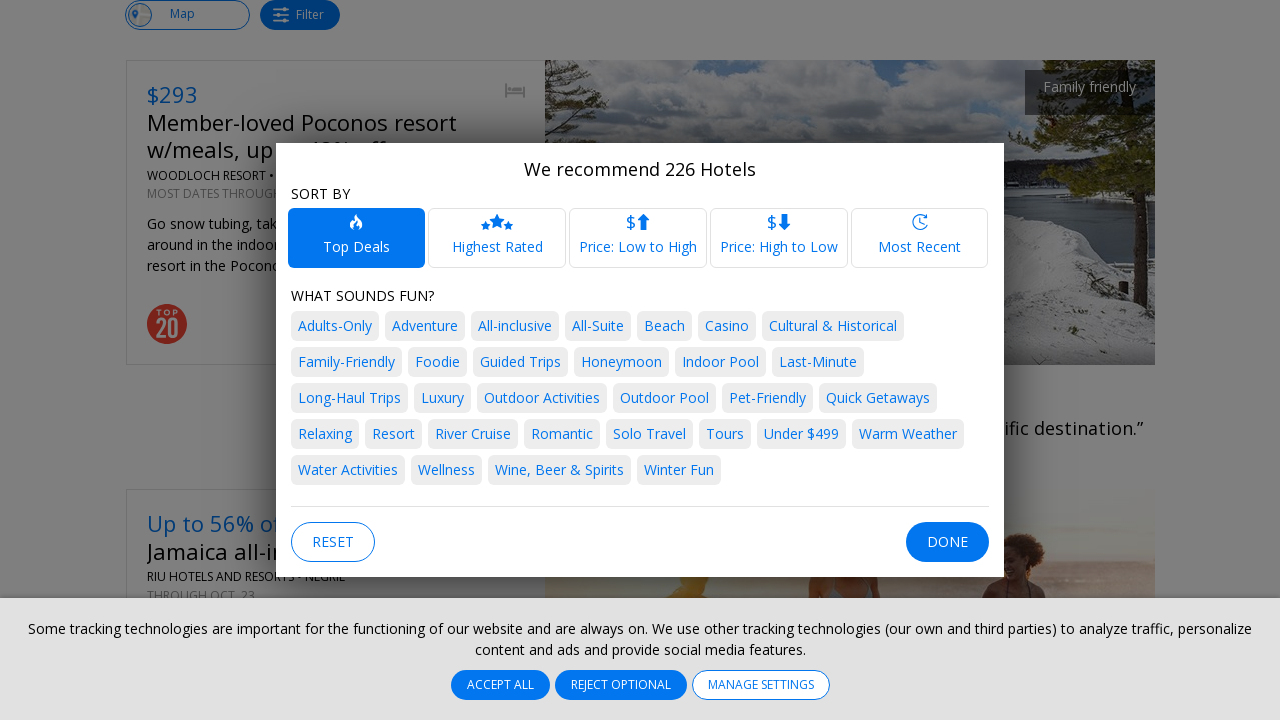

Applied Pet-Friendly filter at (767, 398) on xpath=//button[@type='button' and (text()='Pet-Friendly' or text()='Pet-friendly
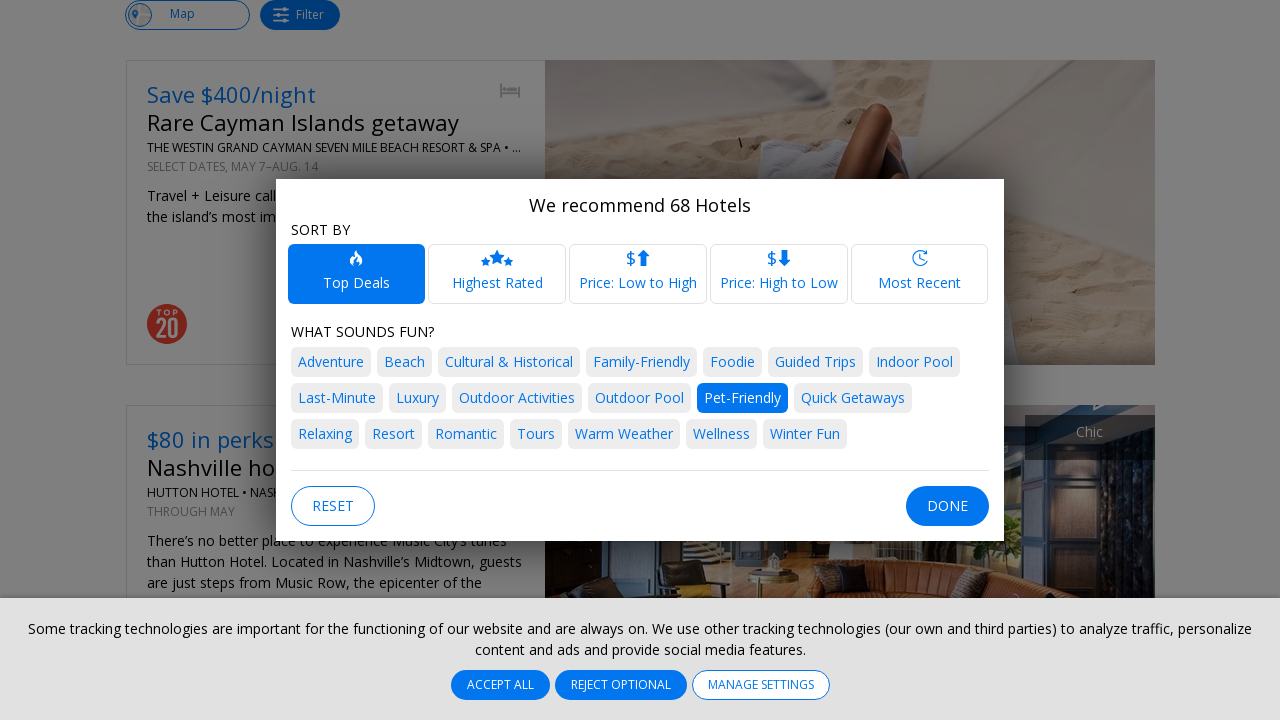

Applied Last-Minute filter at (336, 398) on xpath=//button[@type='button' and (text()='Last-Minute' or text()='Last Minute')
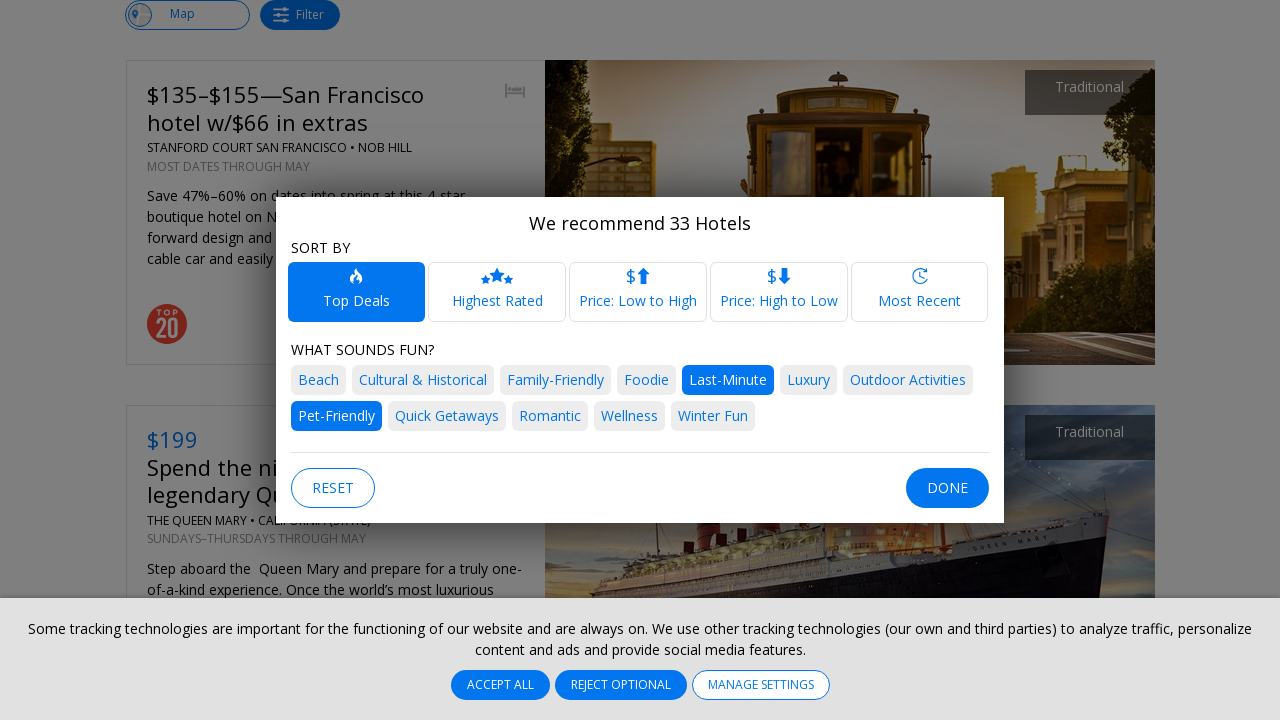

Clicked on sort option at (638, 276) on xpath=//div[@id='sort-container']/div[1]/div[1]/div[1]/div[1]/div[3]/i[1]
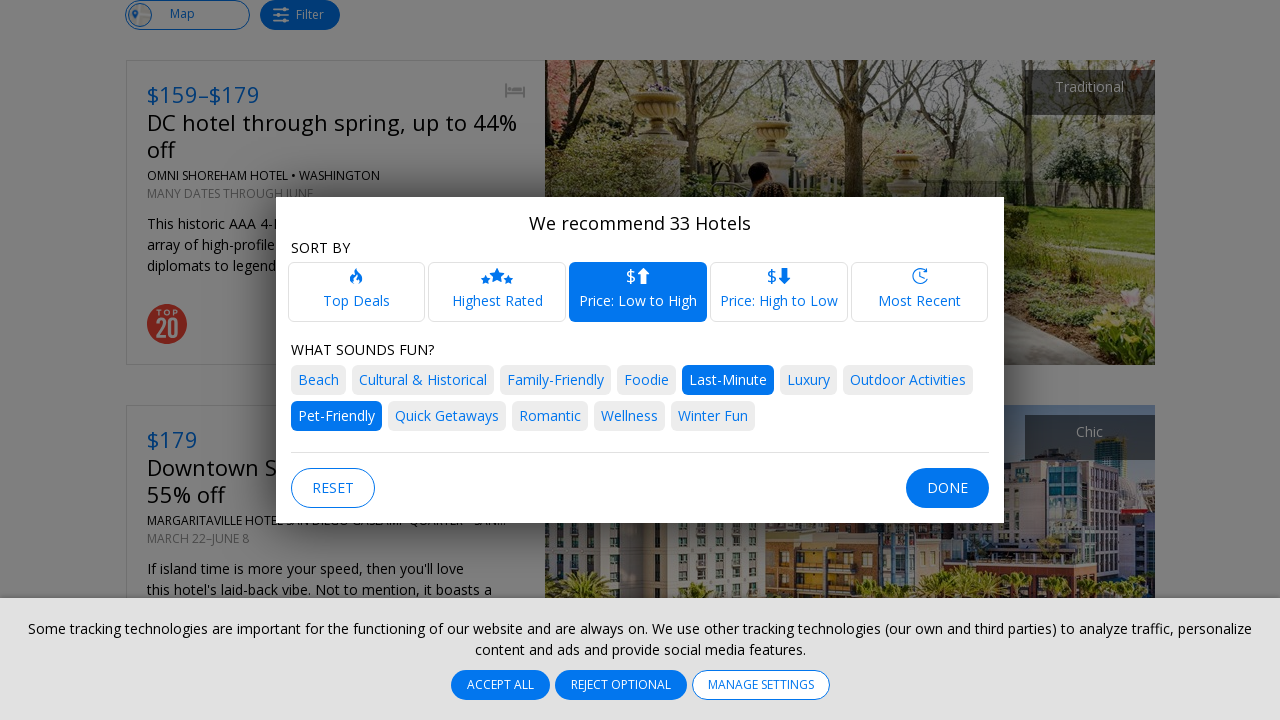

Clicked apply filters button to apply all selected filters at (947, 488) on xpath=//div[@id='refine-search-container']/div[6]/button[1]
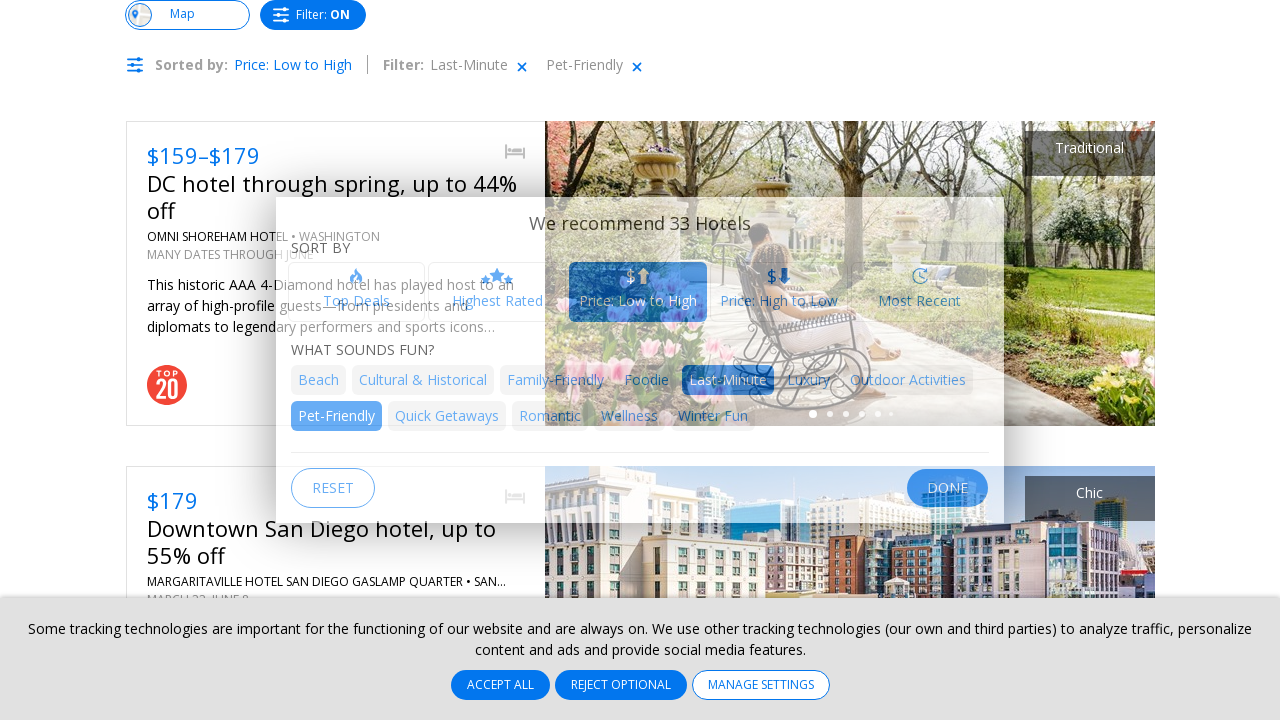

Clicked on the second search result headline at (336, 529) on xpath=//div[@class='result-group-content']/ul[1]/li[2]//h2[@class='deal-headline
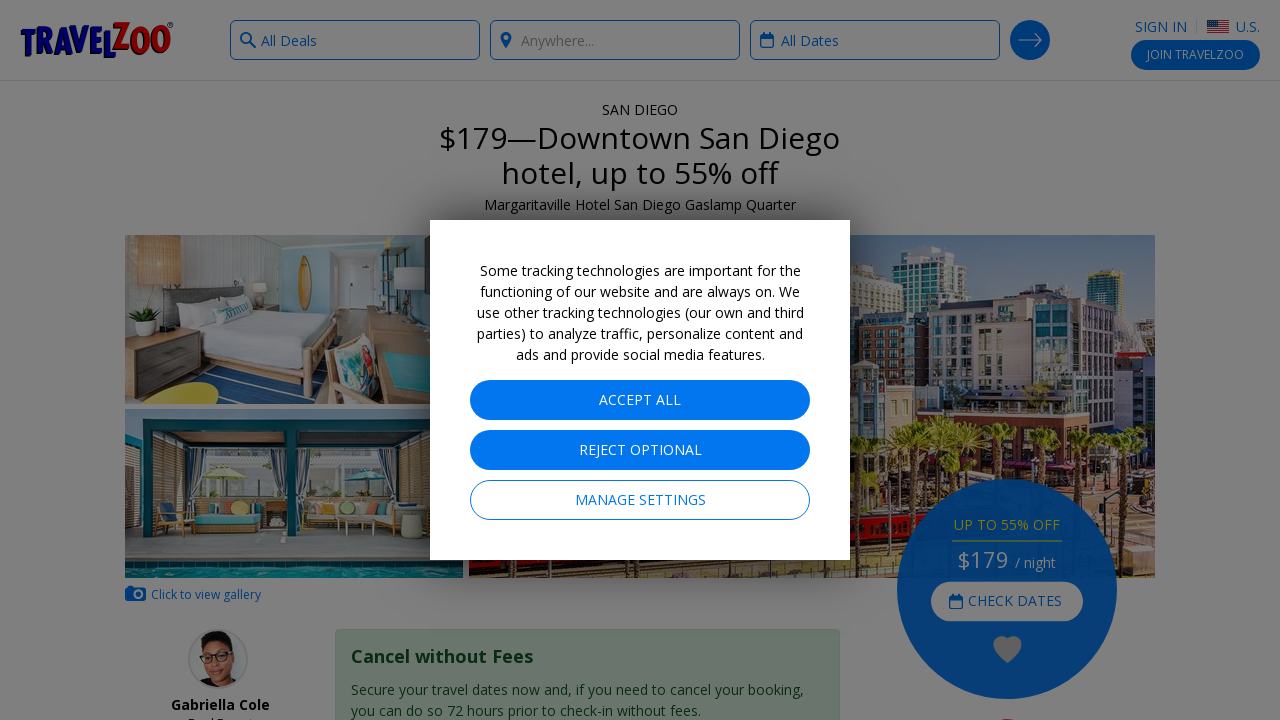

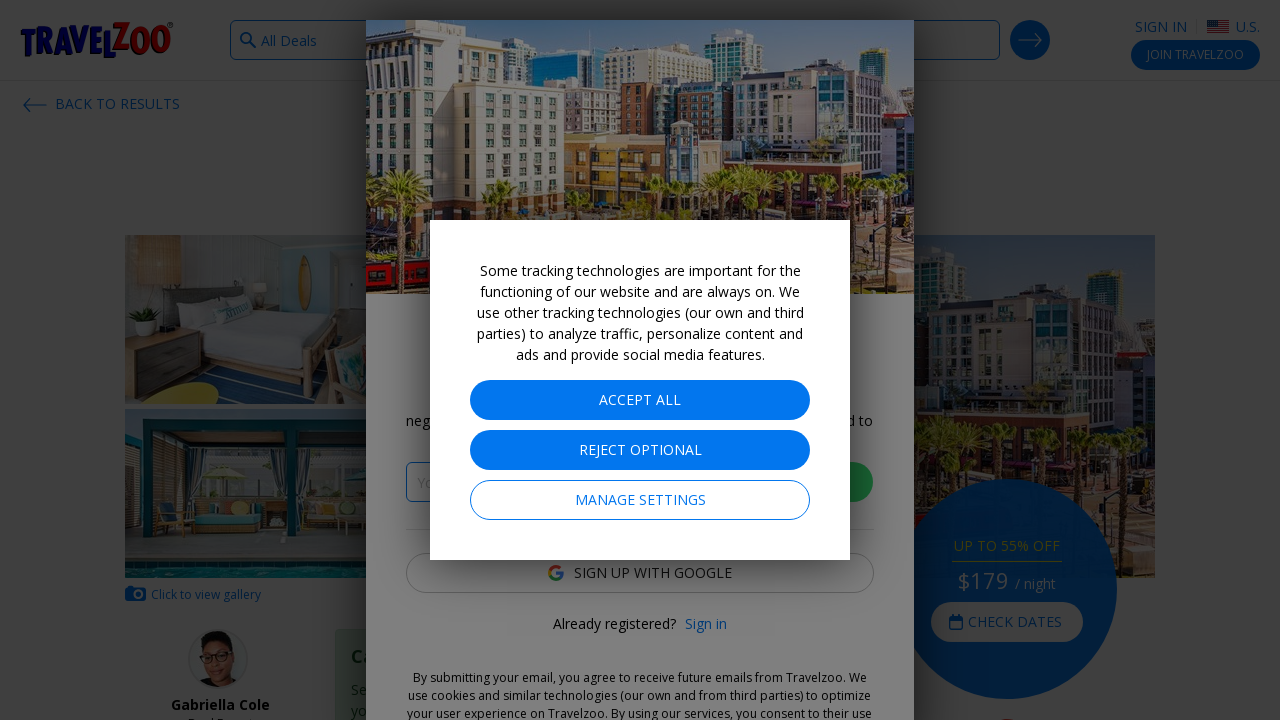